Tests drag and drop functionality on the jQuery UI demo page by dragging an element from the draggable source to the droppable target within an iframe.

Starting URL: https://jqueryui.com/droppable/

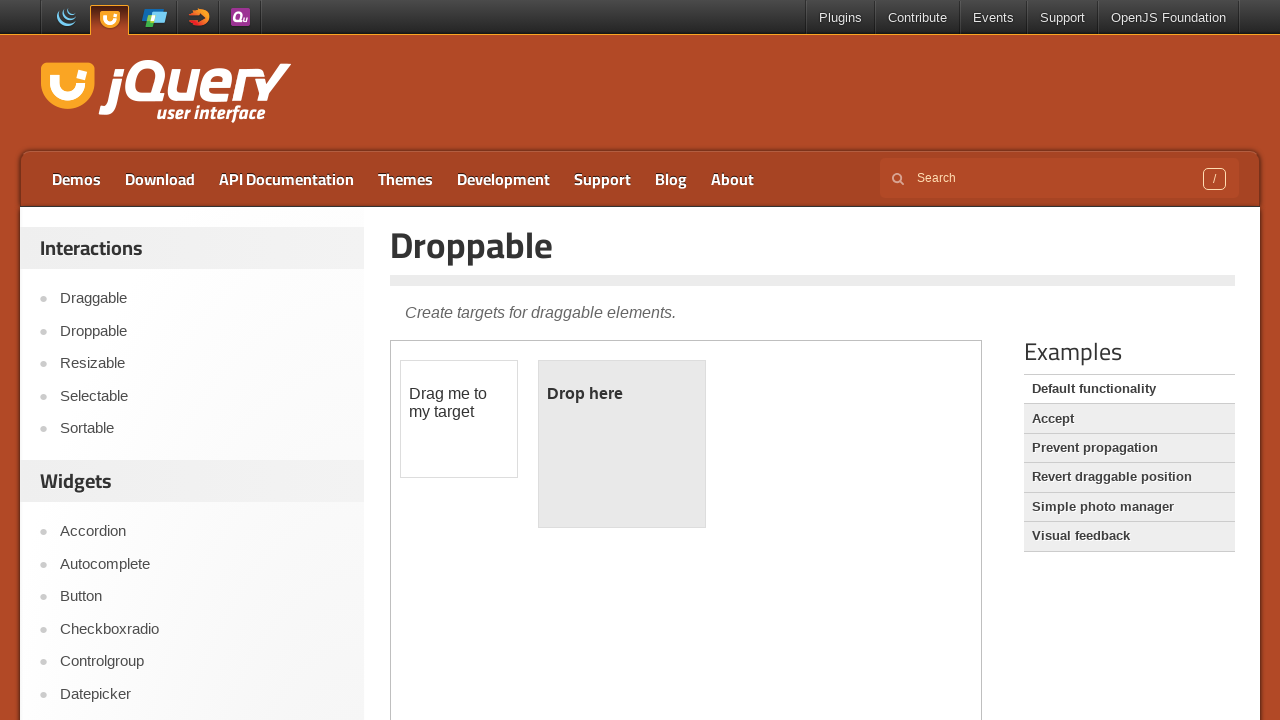

Located the demo iframe containing draggable elements
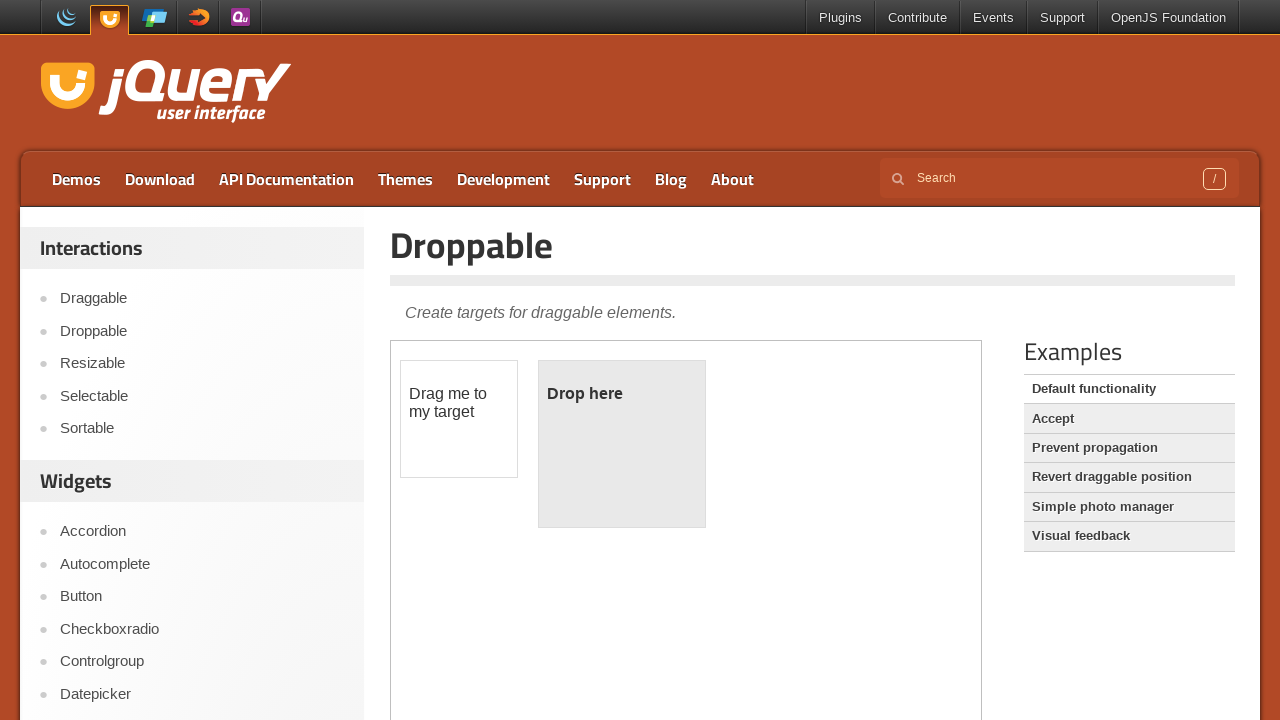

Located the draggable source element
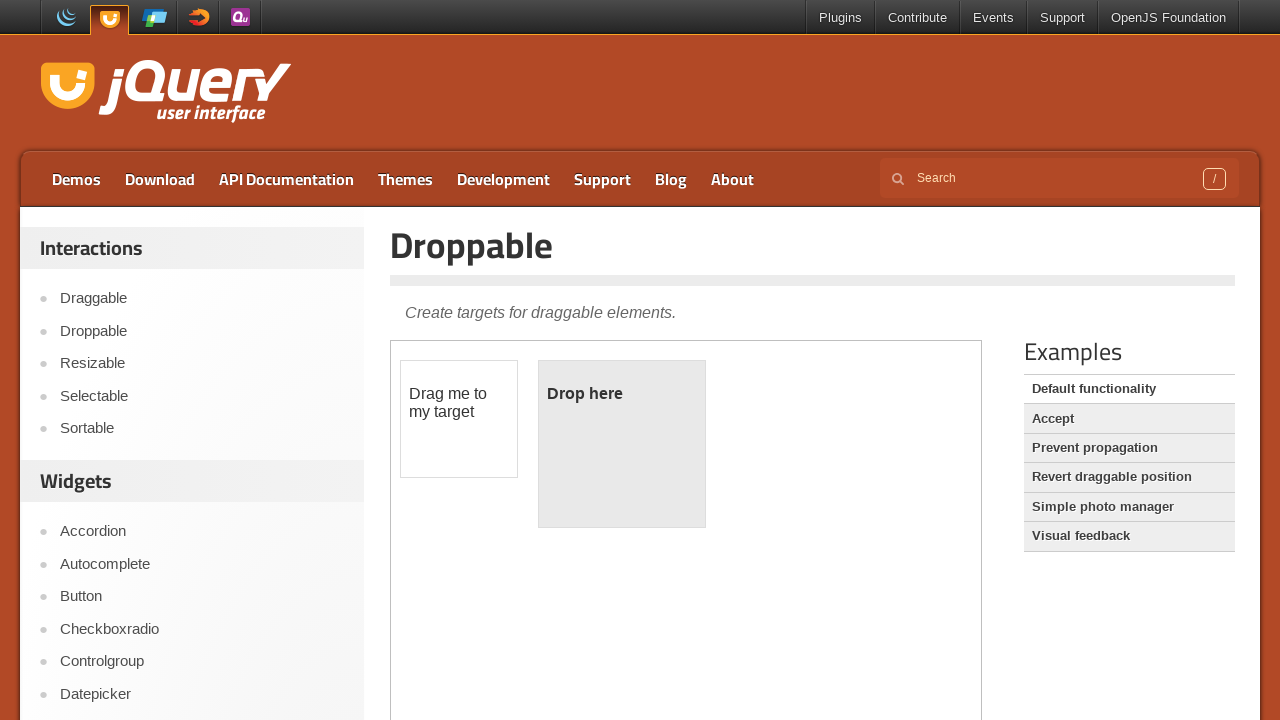

Located the droppable target element
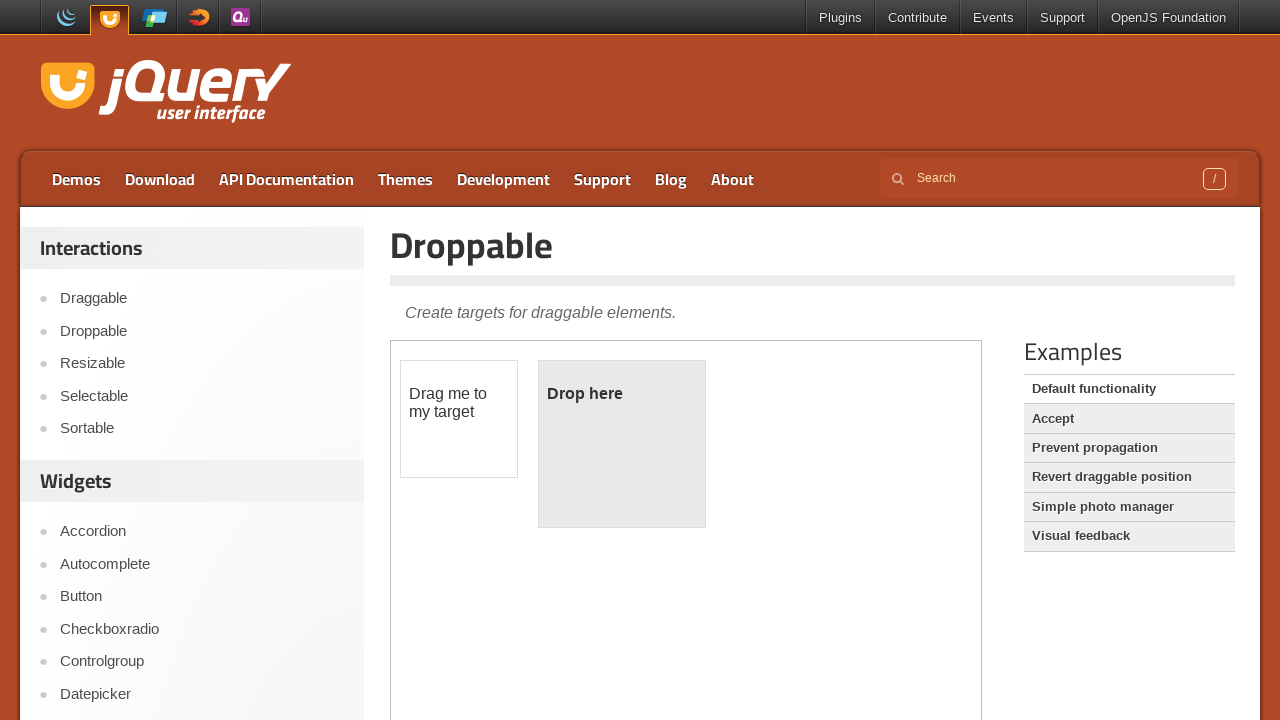

Dragged the draggable element to the droppable target at (622, 444)
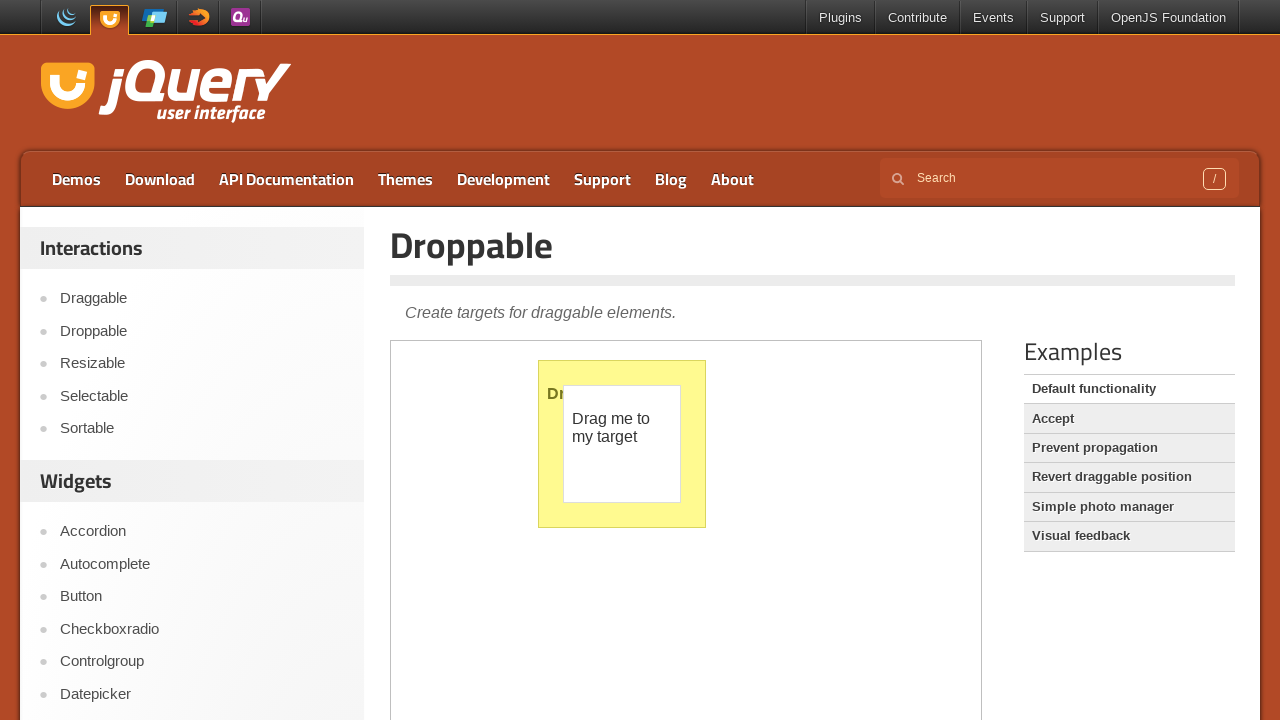

Verified drag and drop was successful - droppable element now shows 'Dropped!'
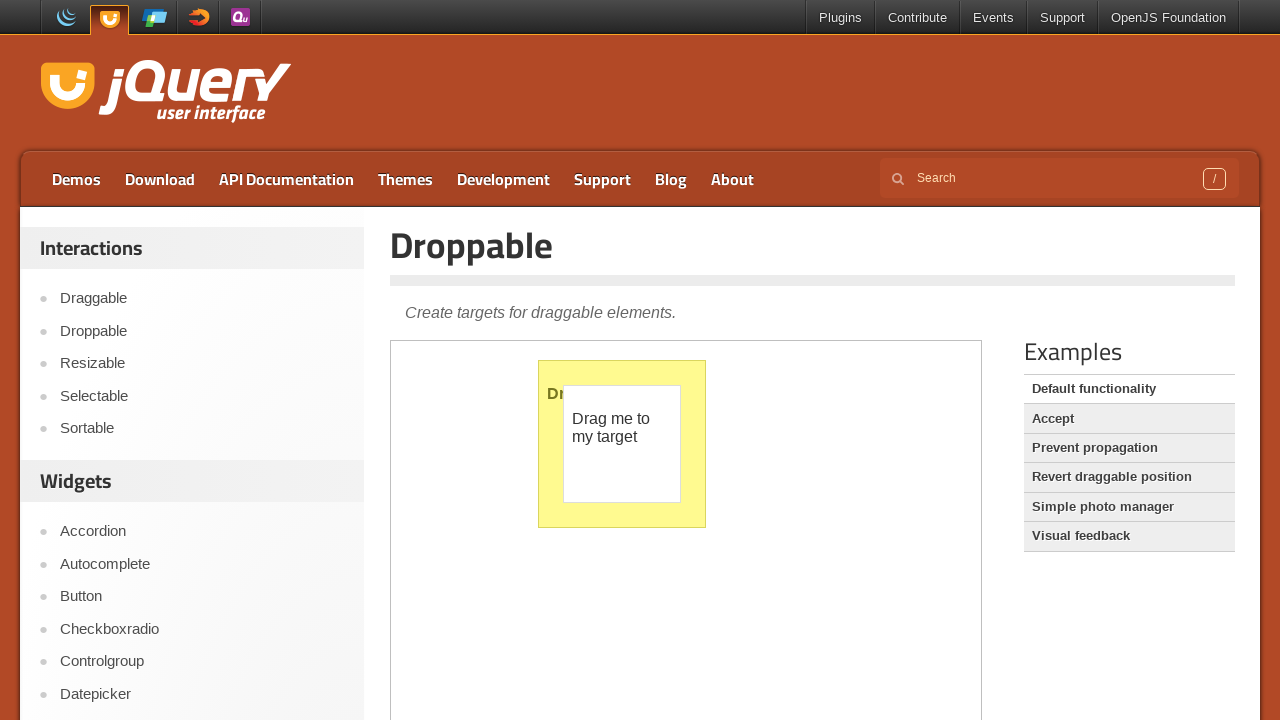

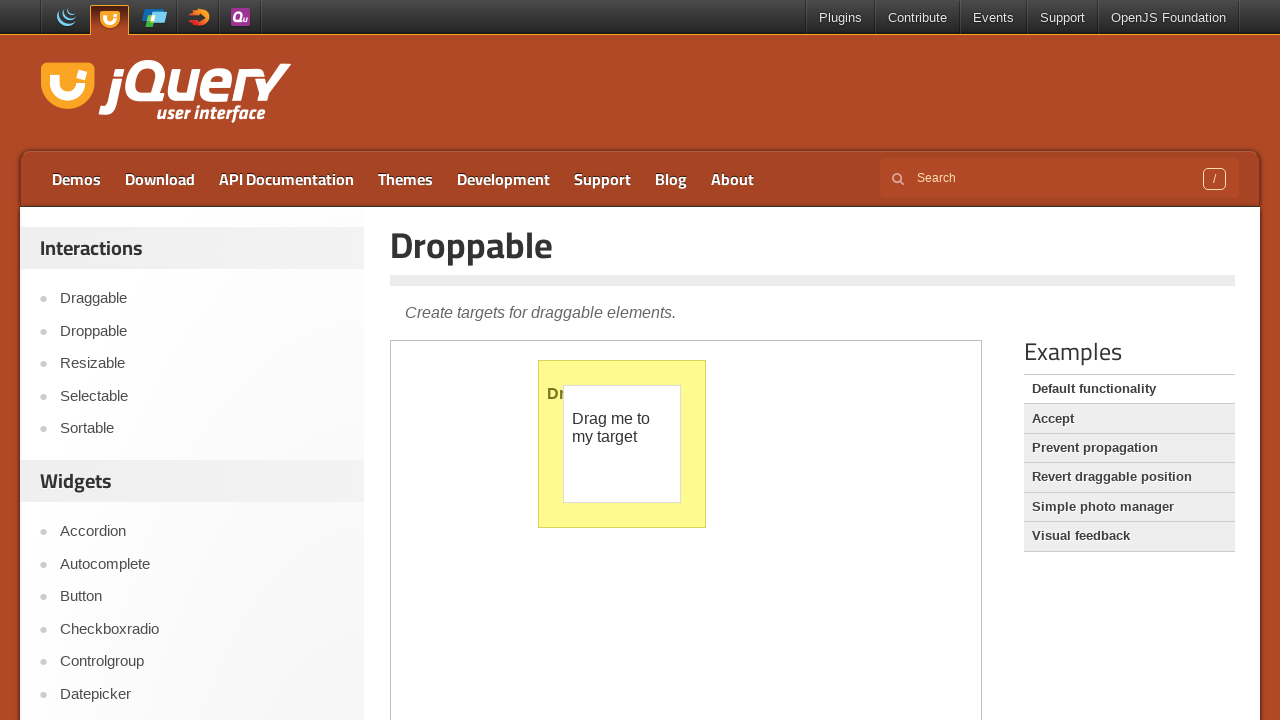